Tests file upload functionality on an Angular file upload demo page by selecting a file through the file input element

Starting URL: http://nervgh.github.io/pages/angular-file-upload/examples/simple/

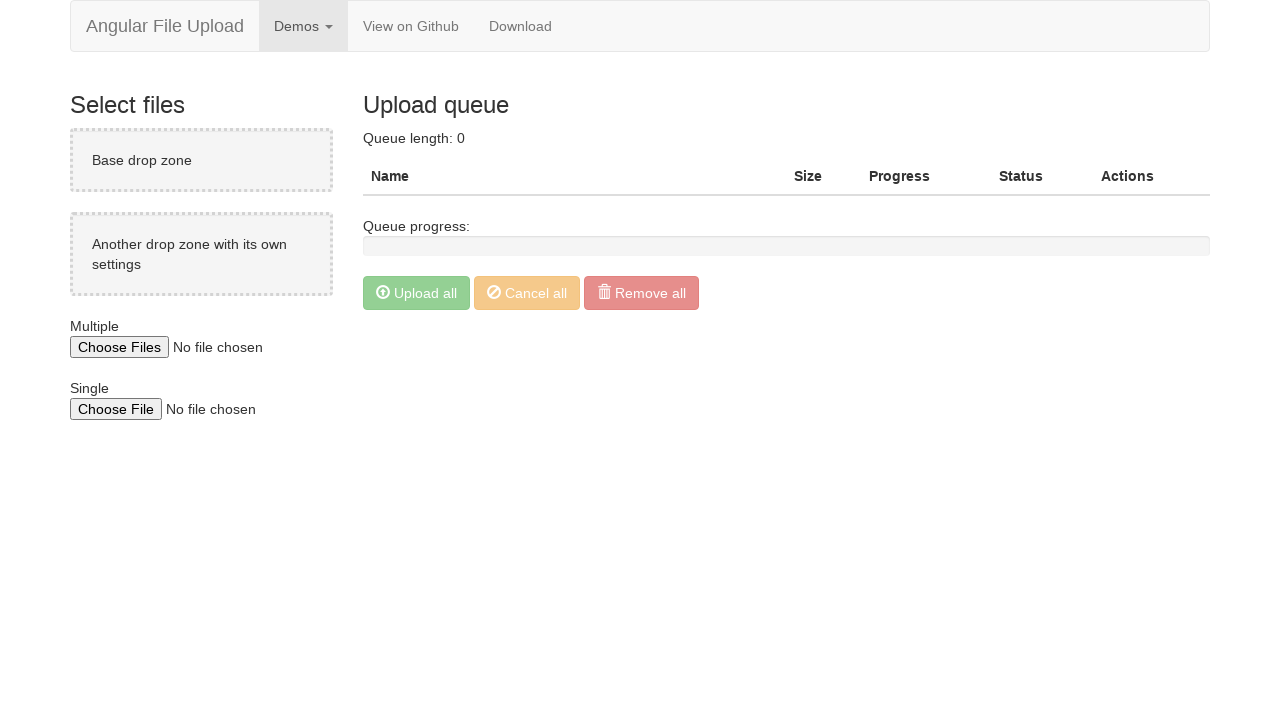

Created temporary test file for upload
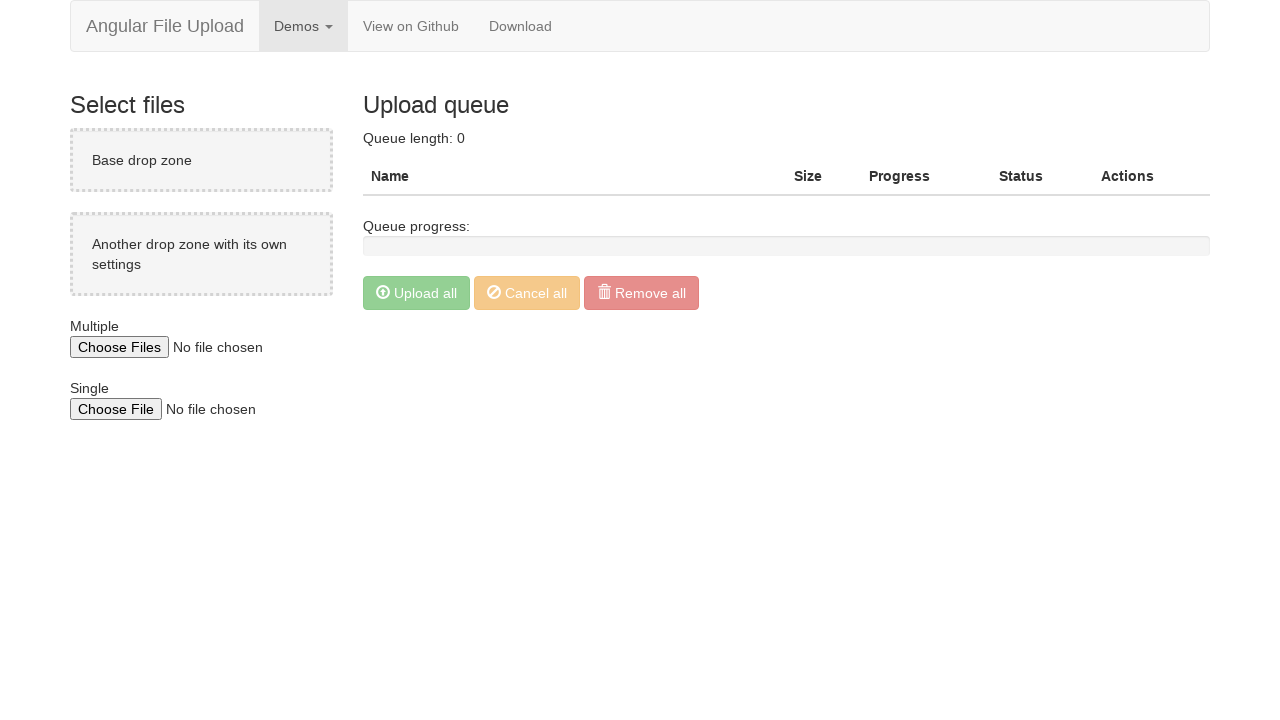

Selected file through file input element
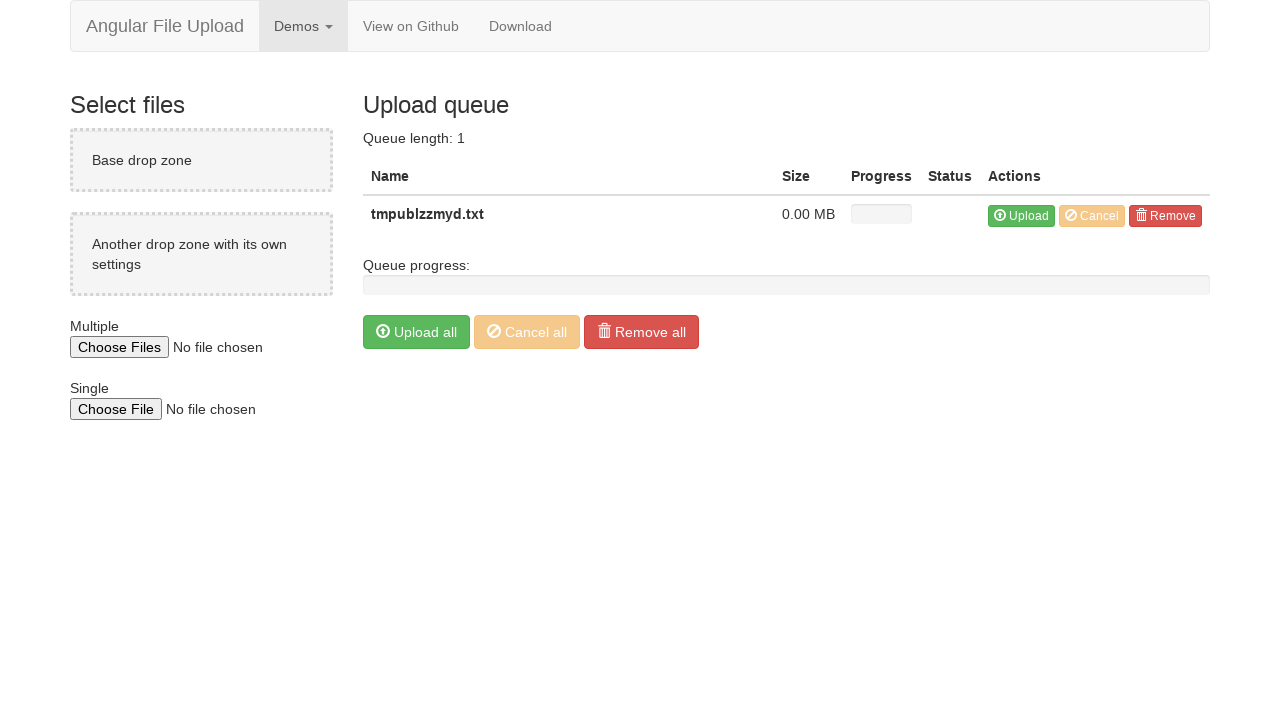

Waited for upload to process
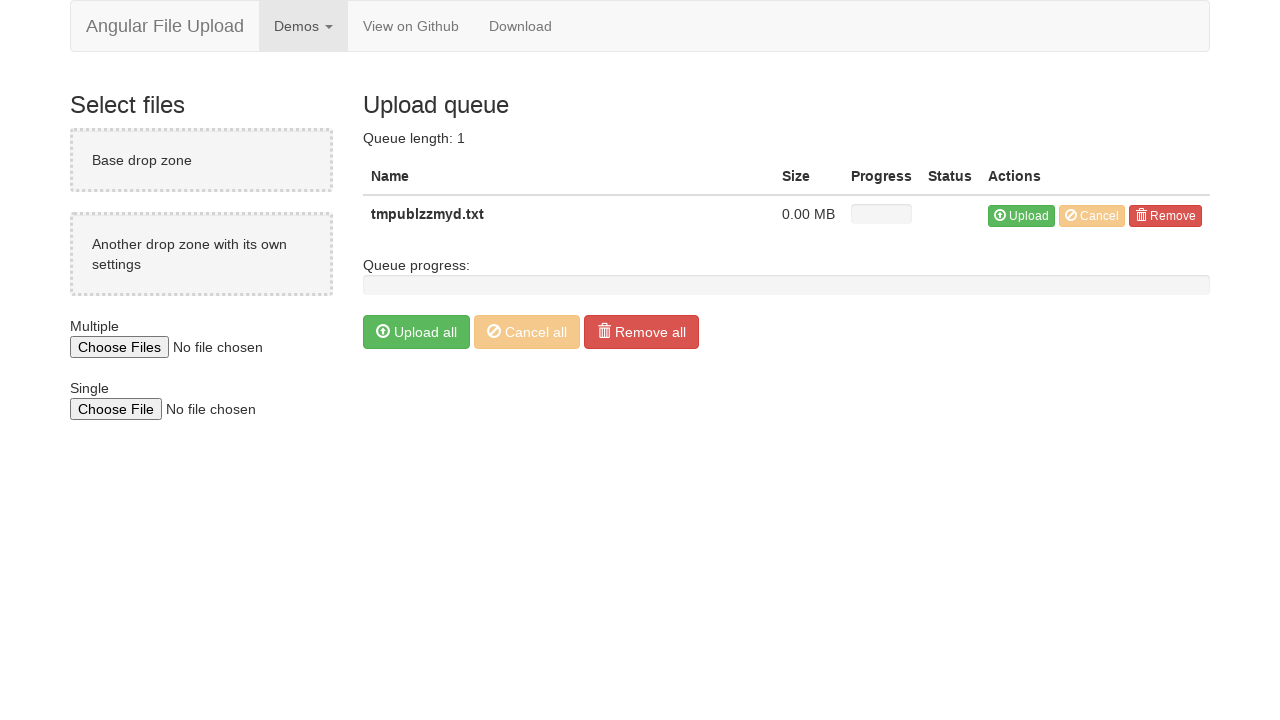

Cleaned up temporary test file
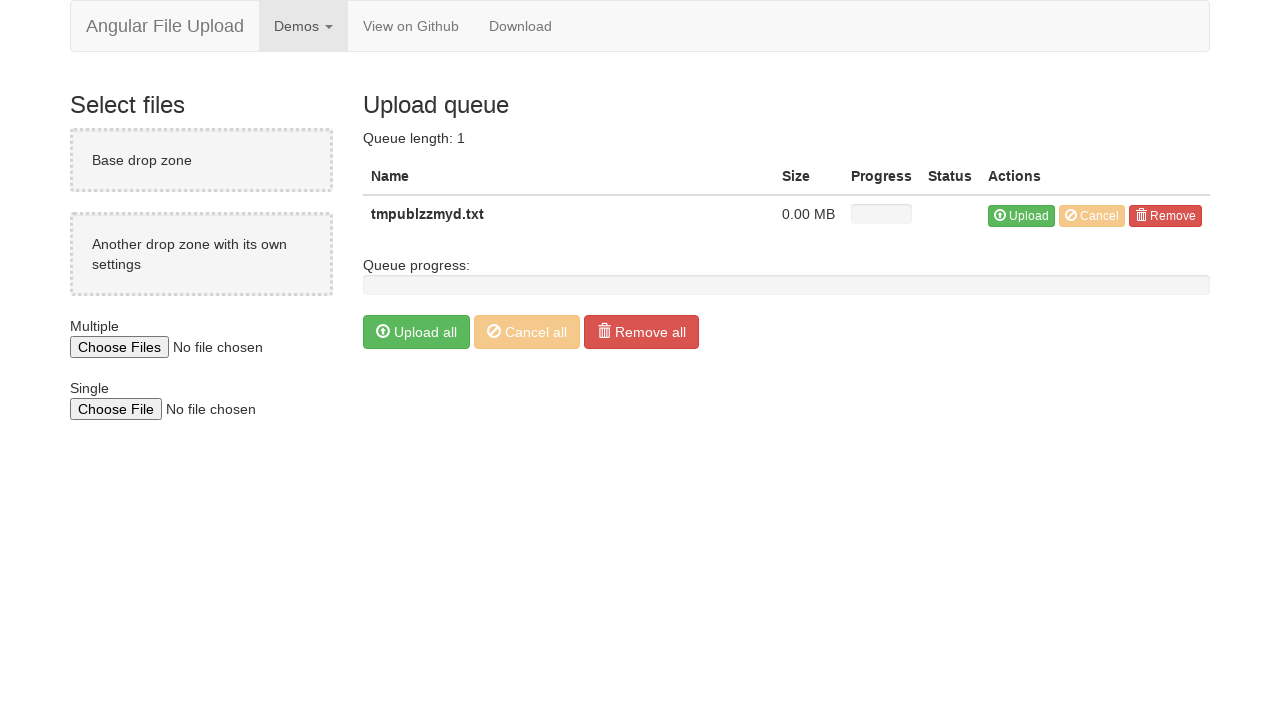

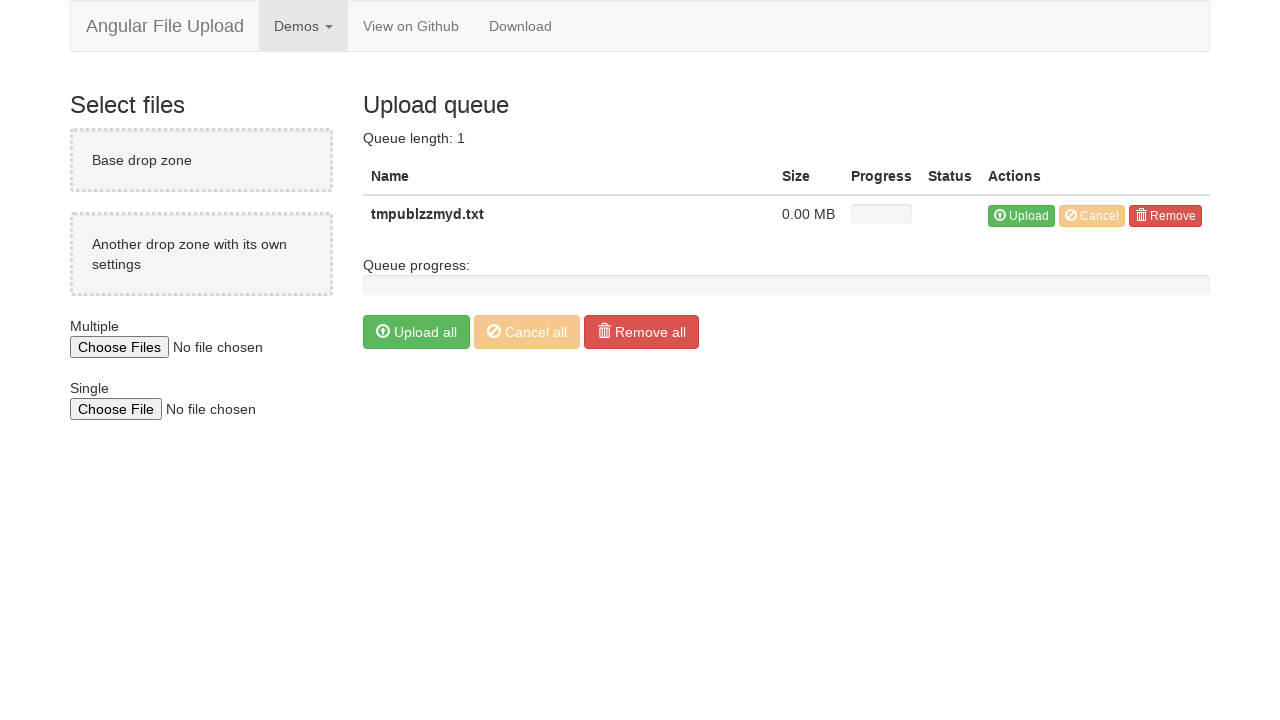